Solves the "Red Stripe" obstacle by clicking generate and then clicking the element following the number div

Starting URL: https://obstaclecourse.tricentis.com/Obstacles/30034

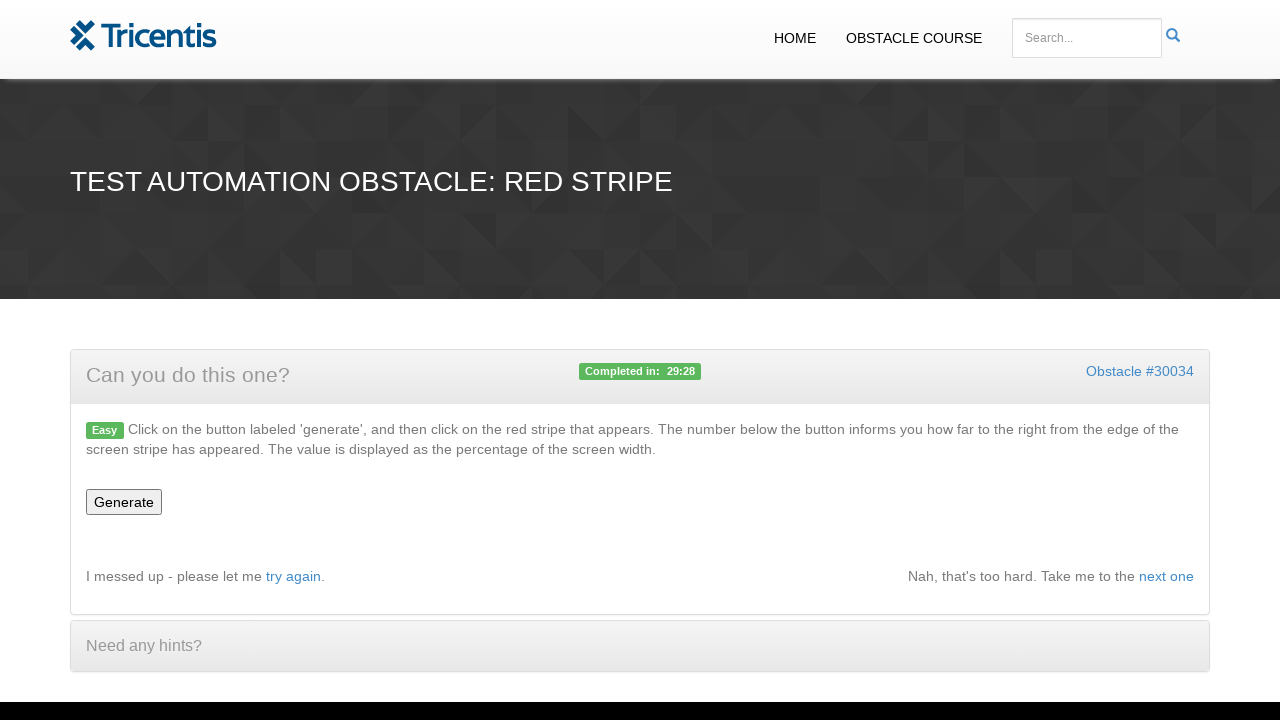

Clicked generate button to create the obstacle at (124, 502) on #generate
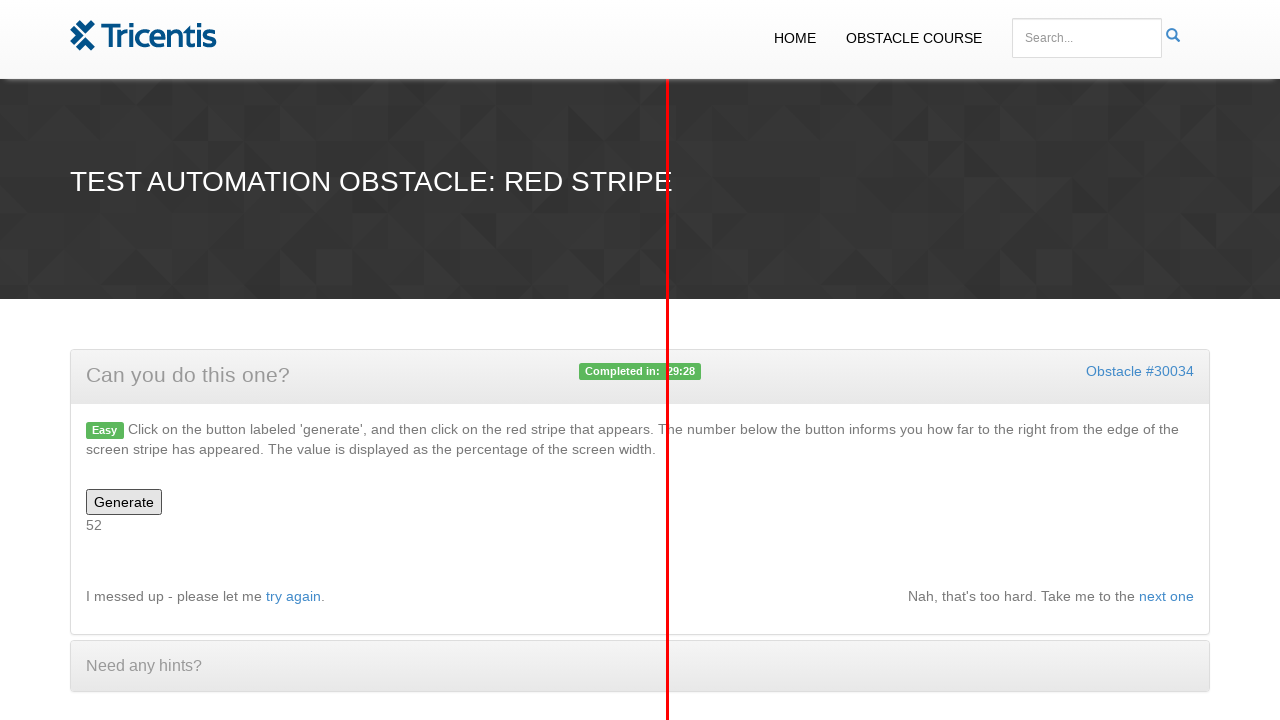

Clicked the element following the number div to solve Red Stripe obstacle at (667, 360) on xpath=//div[@id='number']/following-sibling::div
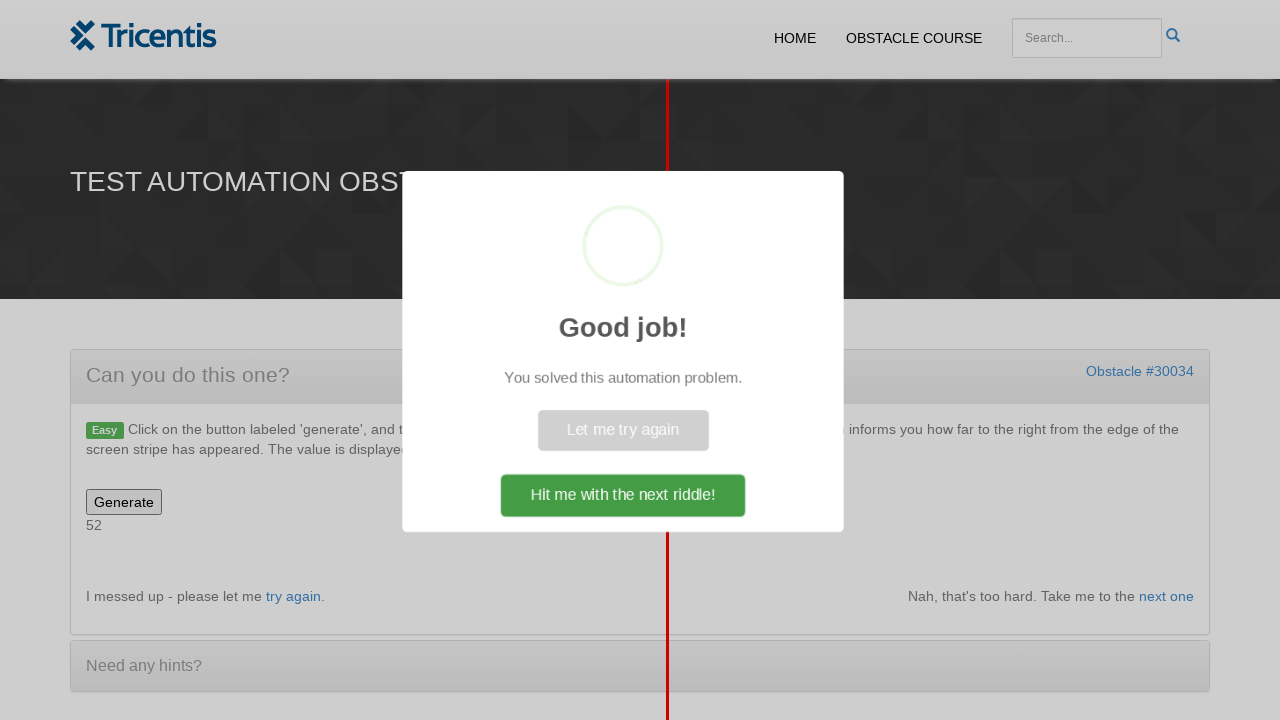

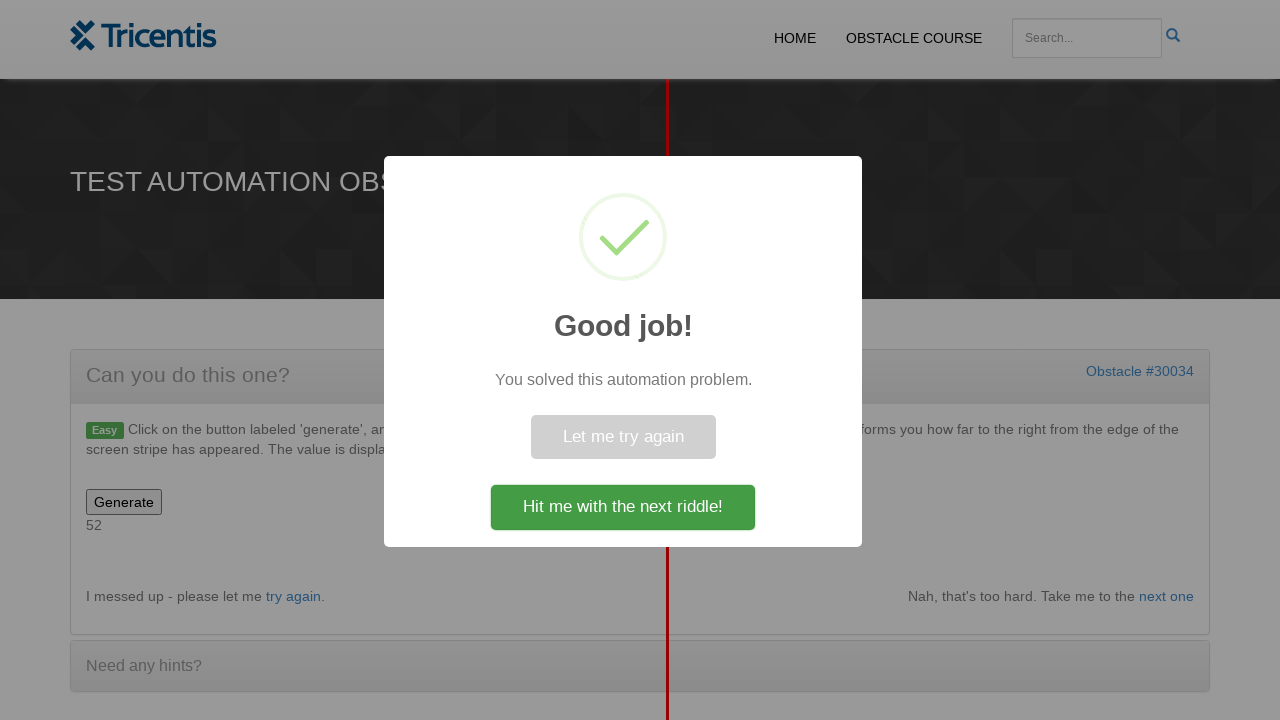